Tests autocomplete/autosuggest dropdown functionality by typing a partial search term and selecting a matching option from the suggestions list

Starting URL: https://rahulshettyacademy.com/dropdownsPractise/

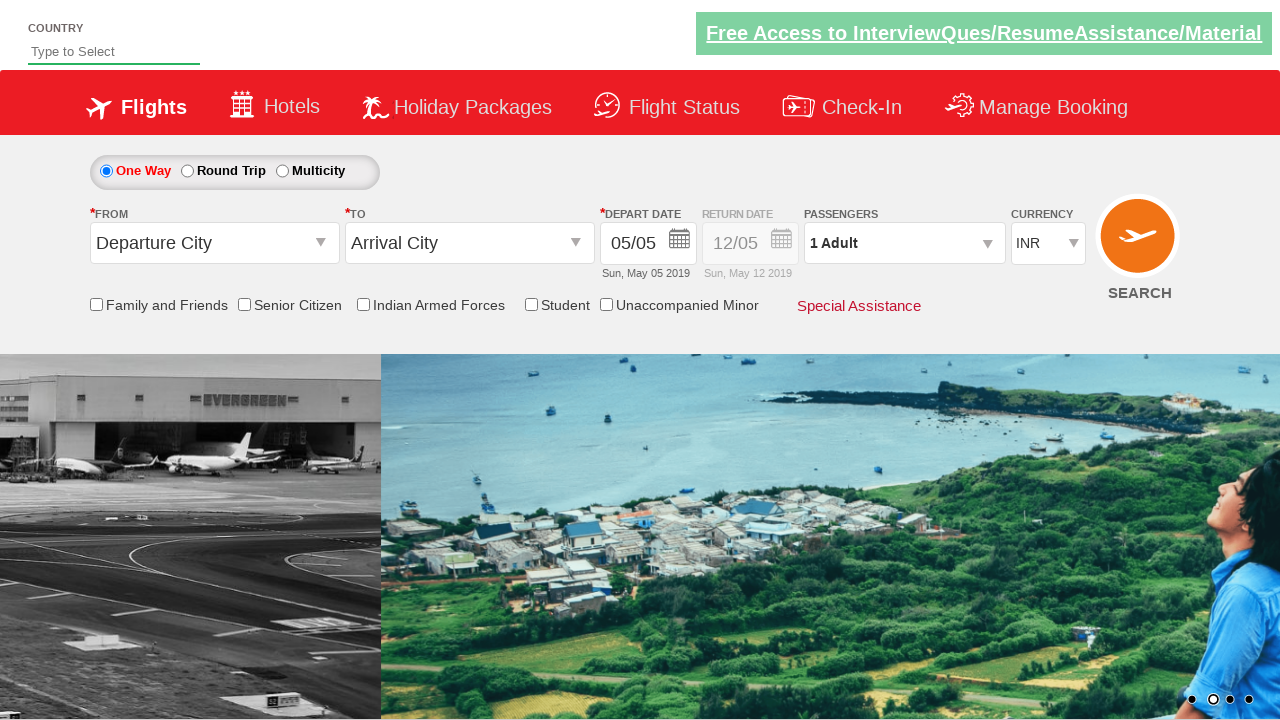

Typed 'af' into autosuggest field to trigger autocomplete dropdown on #autosuggest
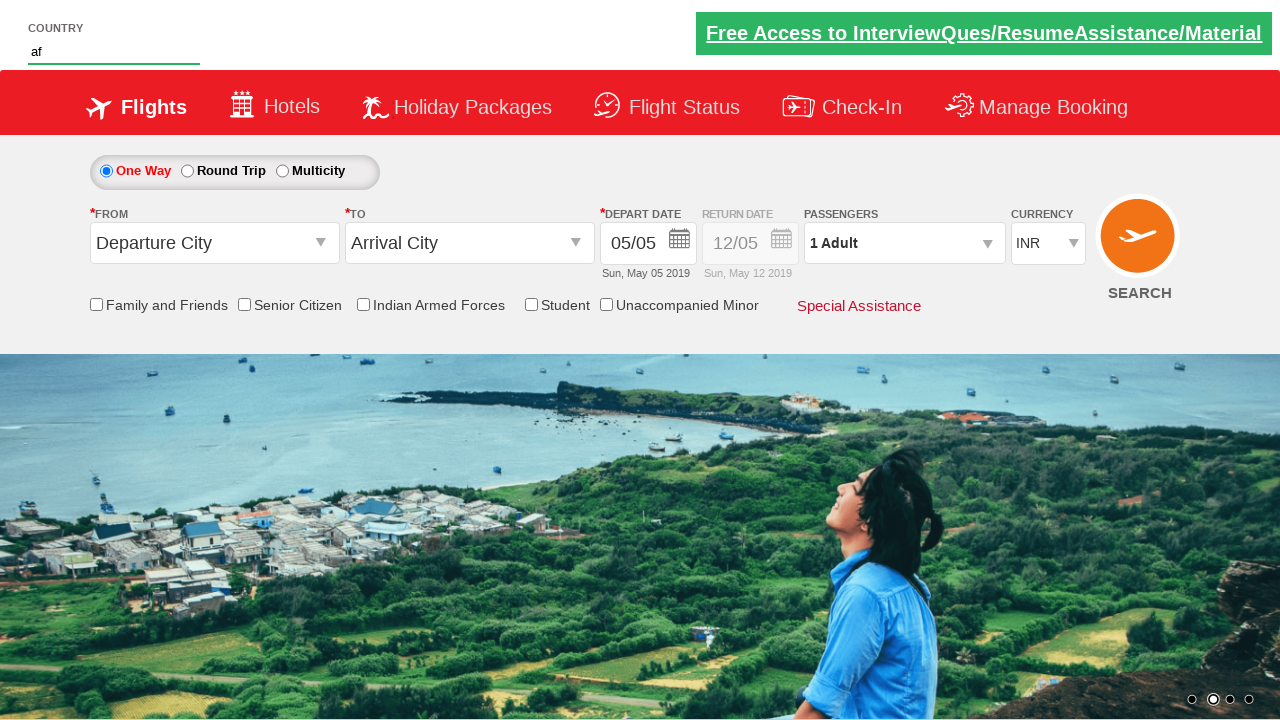

Autocomplete suggestions dropdown appeared
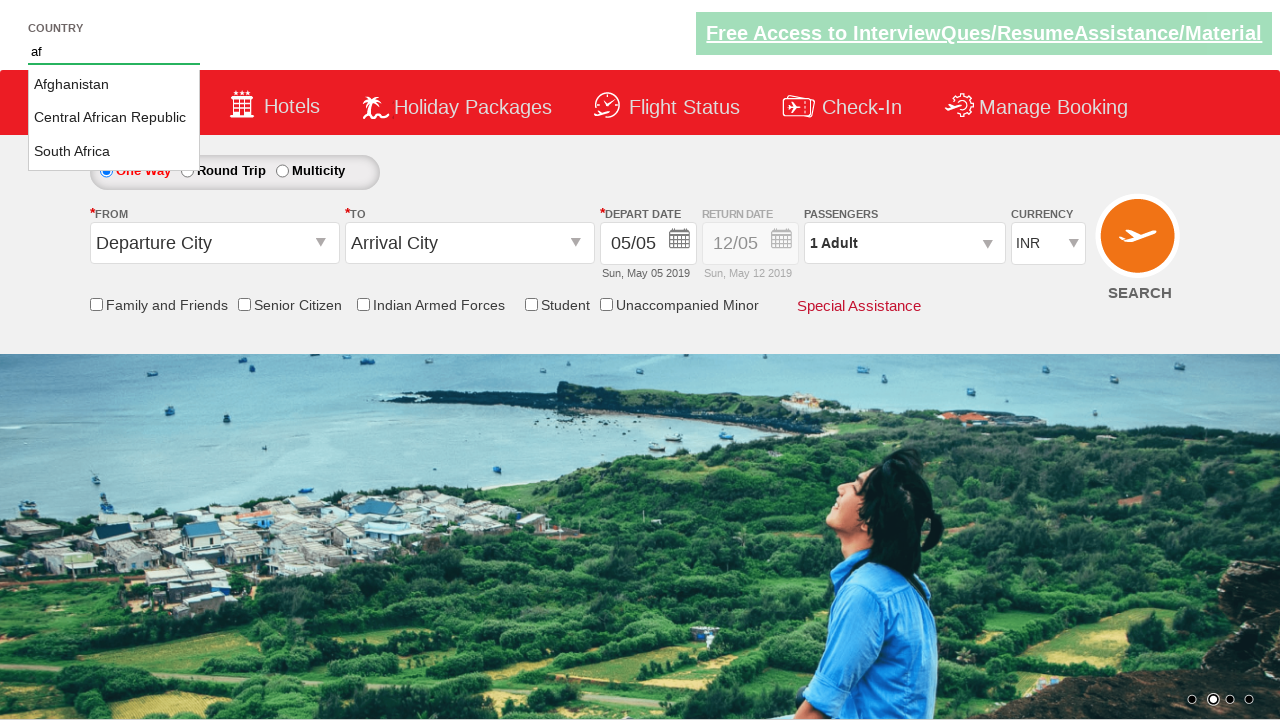

Selected 'South Africa' from autocomplete suggestions at (114, 152) on .ui-menu-item:has-text('South Africa')
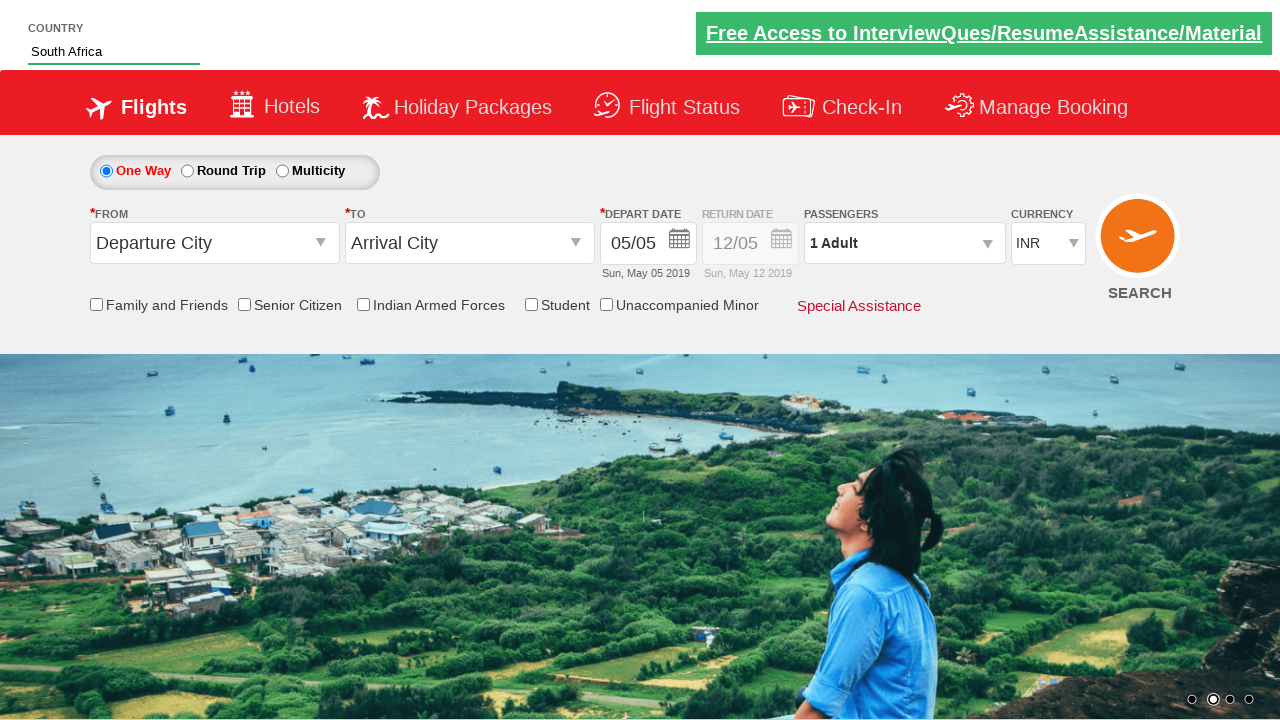

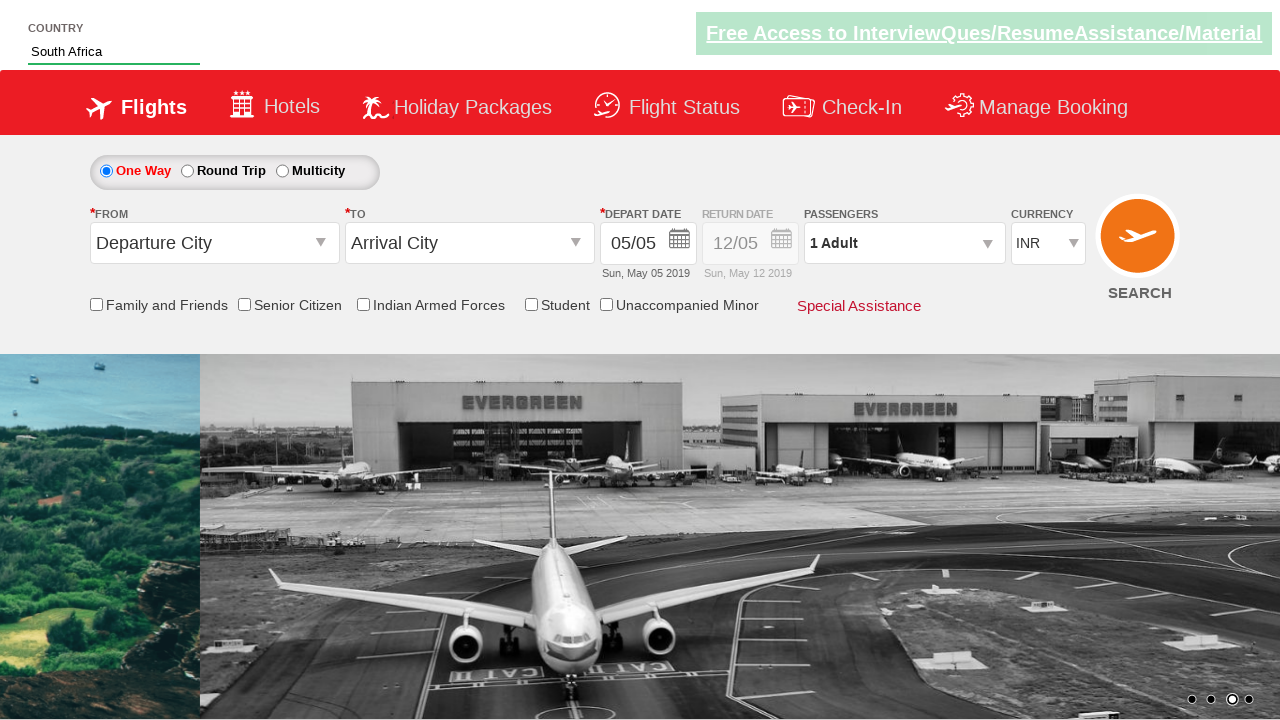